Tests registration form validation when all fields are empty by submitting the form without filling any fields

Starting URL: https://seubarriga.wcaquino.me/cadastro

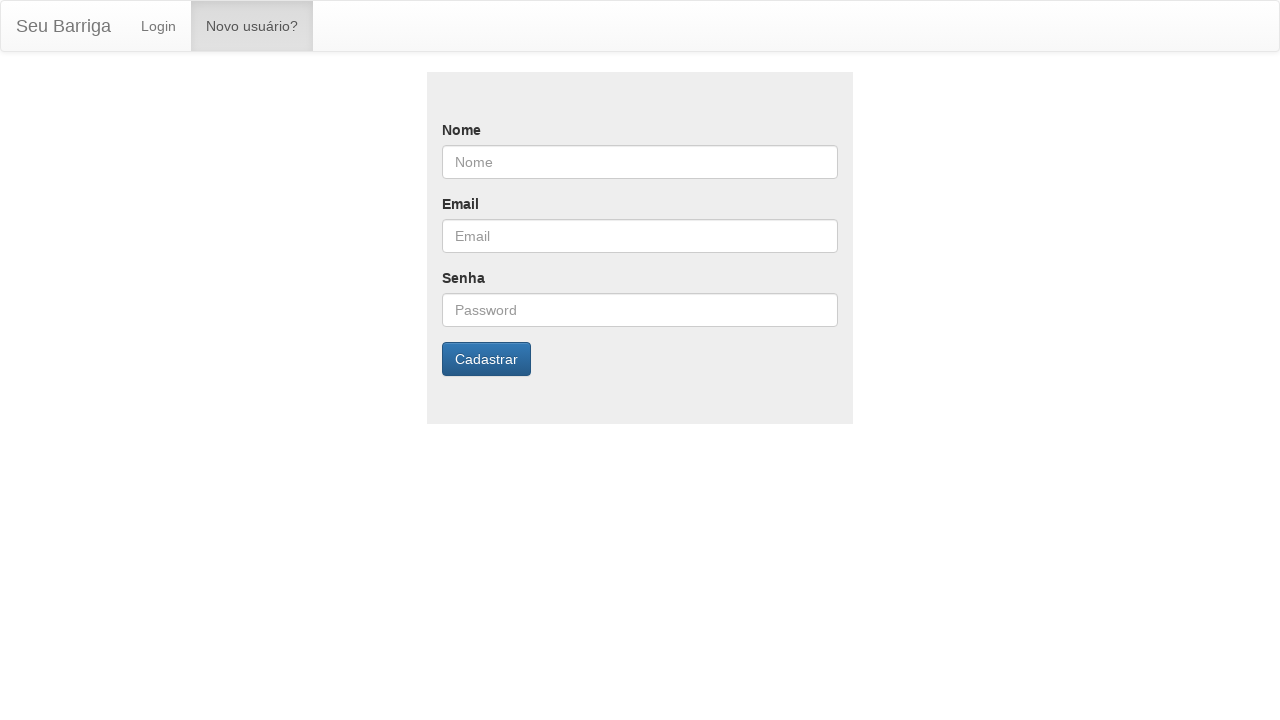

Clicked 'Novo usuário?' link to navigate to registration form at (252, 26) on xpath=//div[@id='bs-example-navbar-collapse-1']//ul//li//a[normalize-space()='No
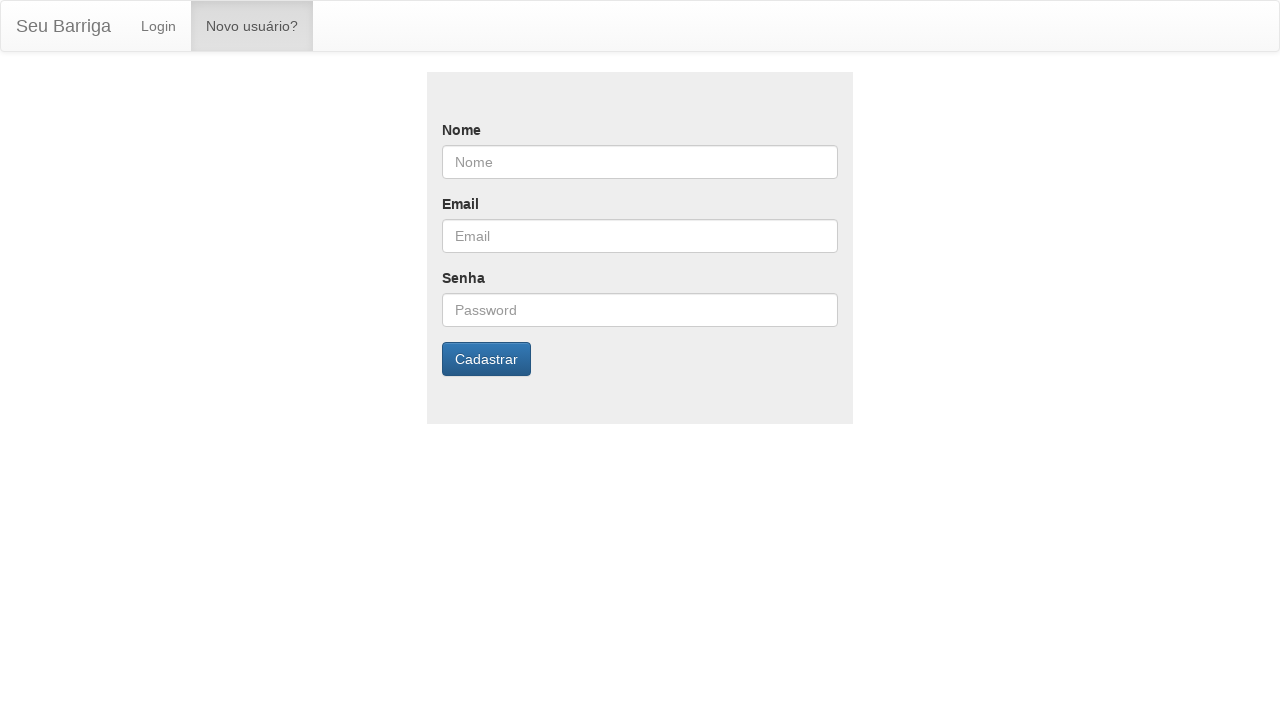

Clicked 'Cadastrar' button with all fields empty at (486, 359) on xpath=//div//form//input[@value='Cadastrar']
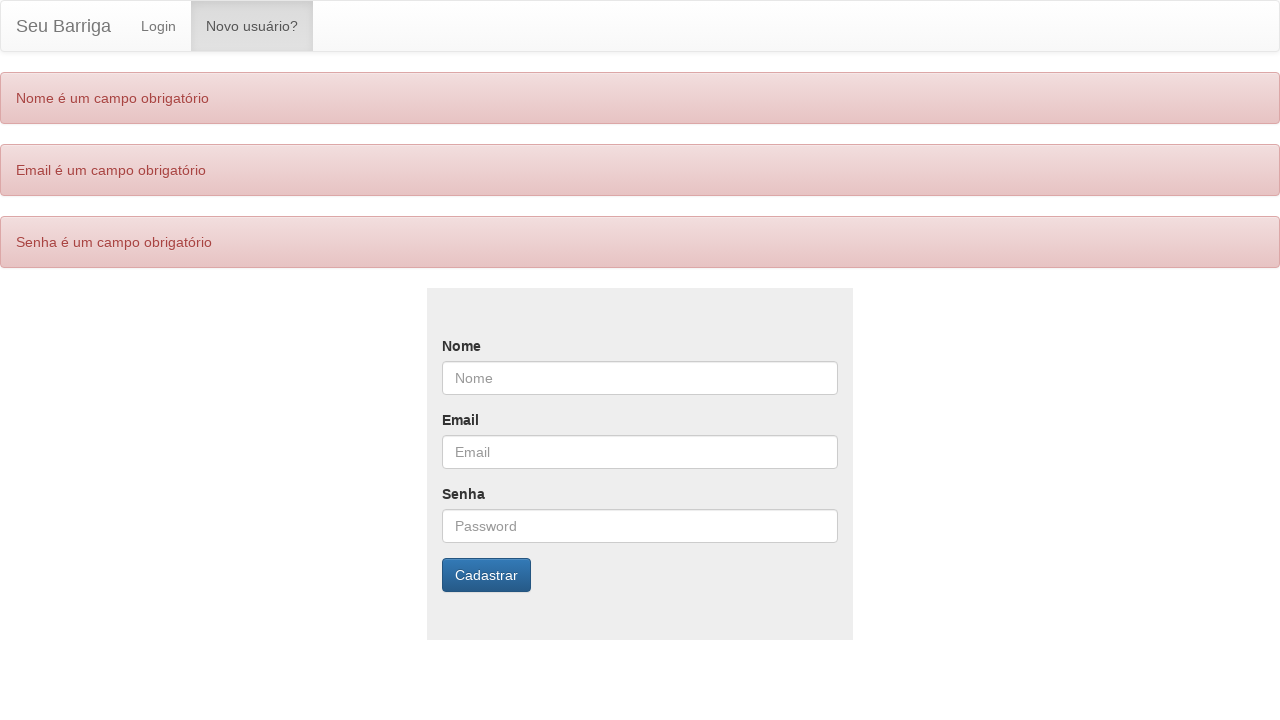

Validation error 'Nome é um campo obrigatório' appeared
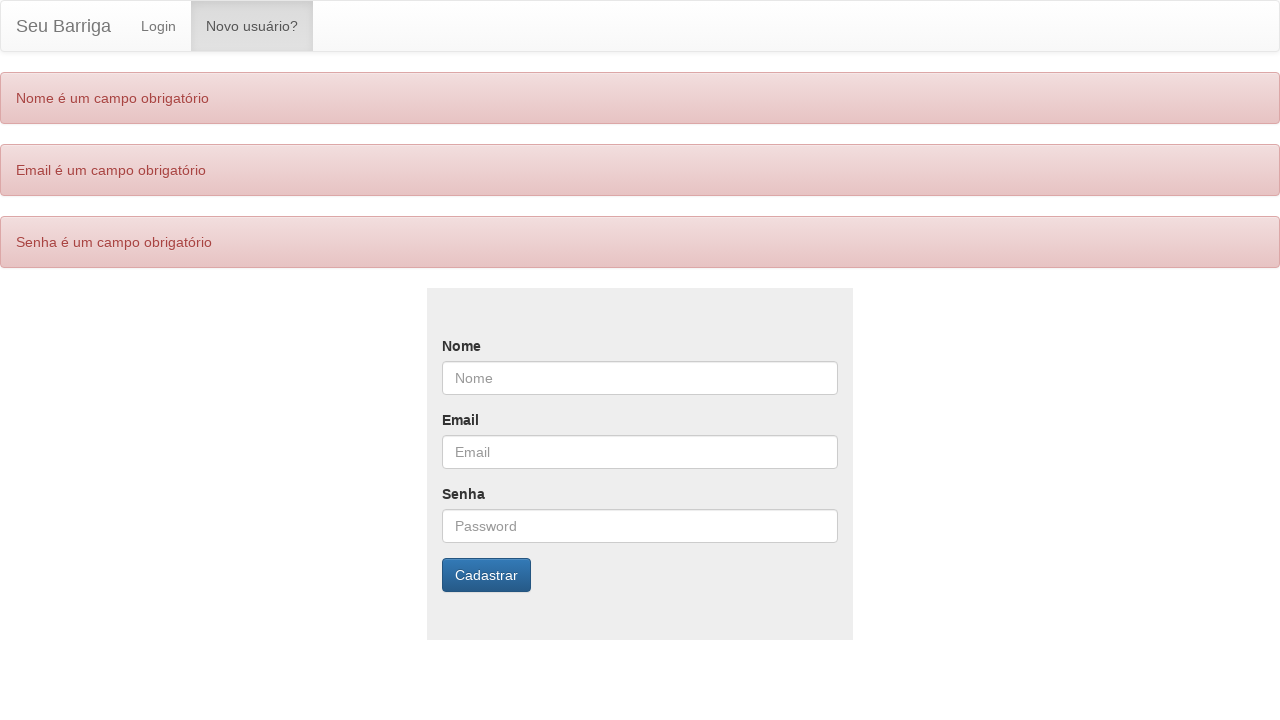

Validation error 'Email é um campo obrigatório' appeared
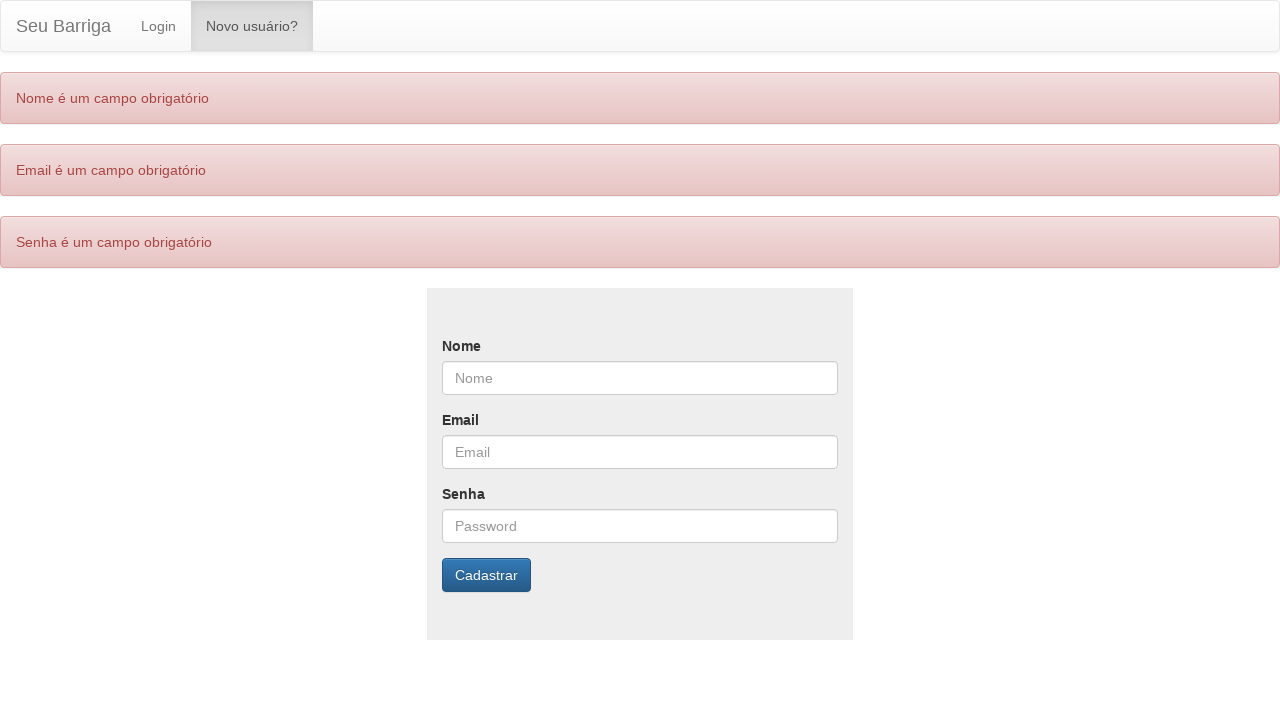

Validation error 'Senha é um campo obrigatório' appeared
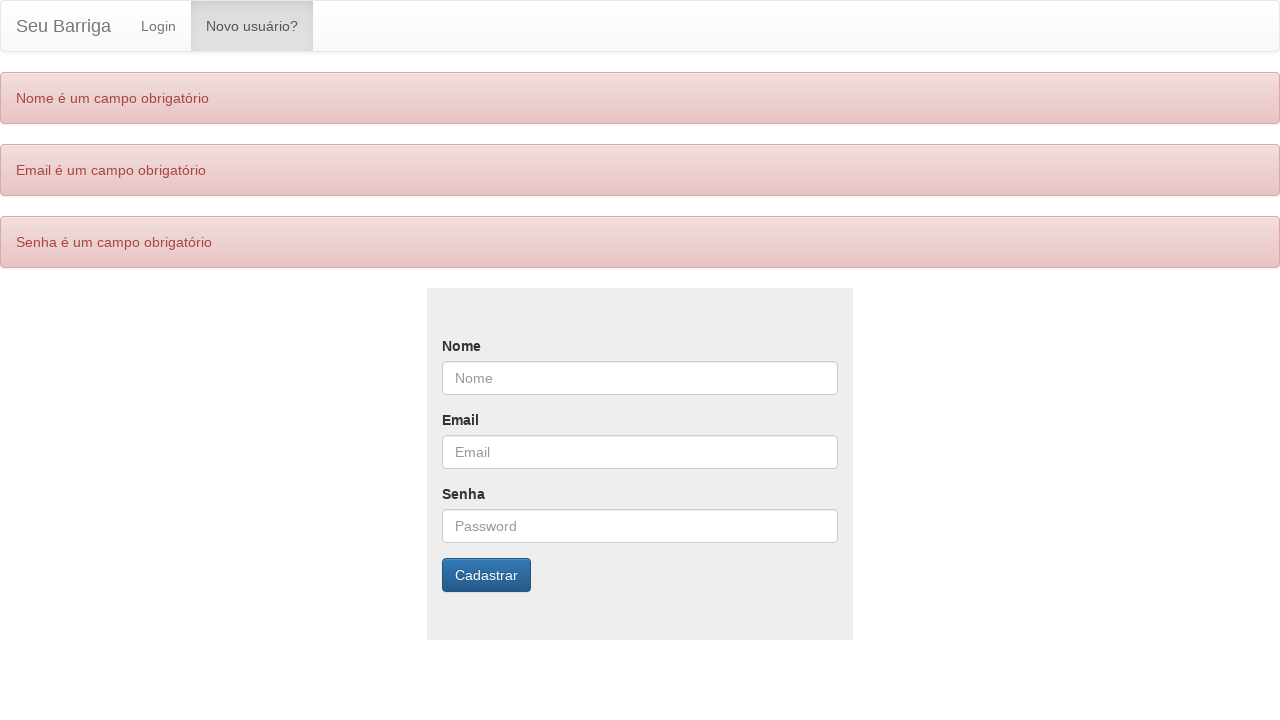

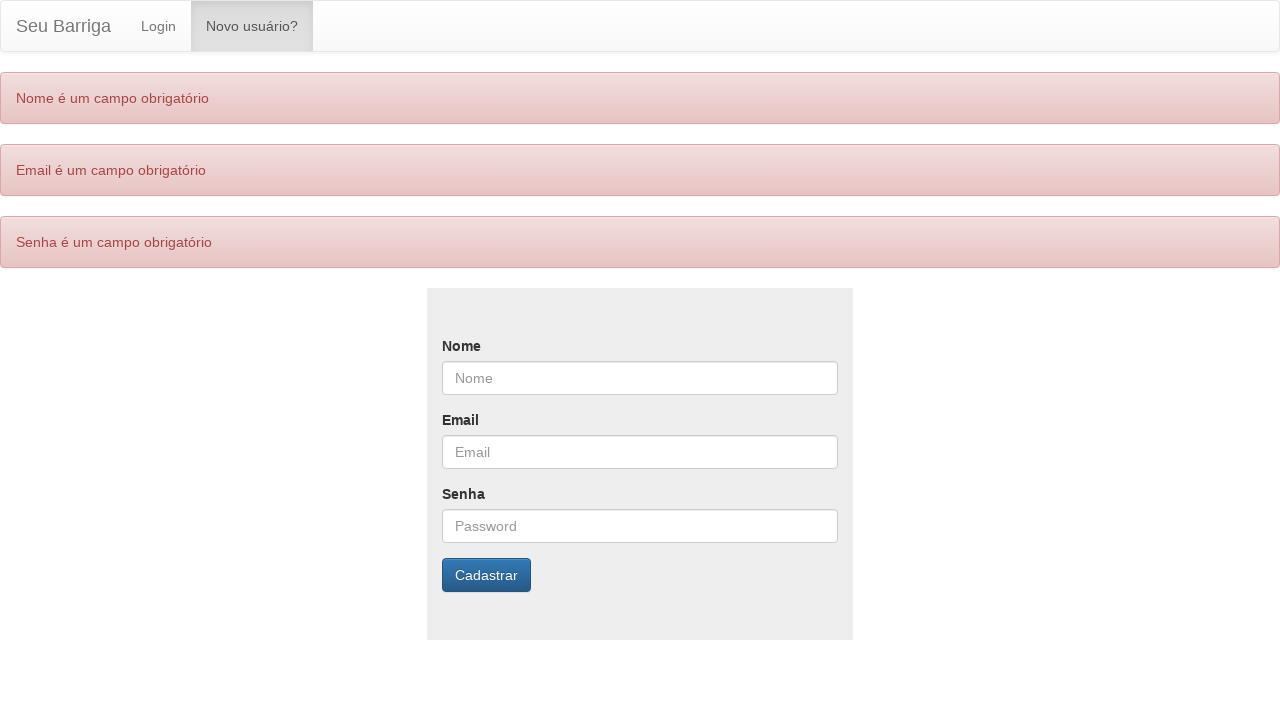